Tests the request demo form on Sauce Labs website by filling in an email field and attempting to submit the form

Starting URL: https://saucelabs.com/request-demo

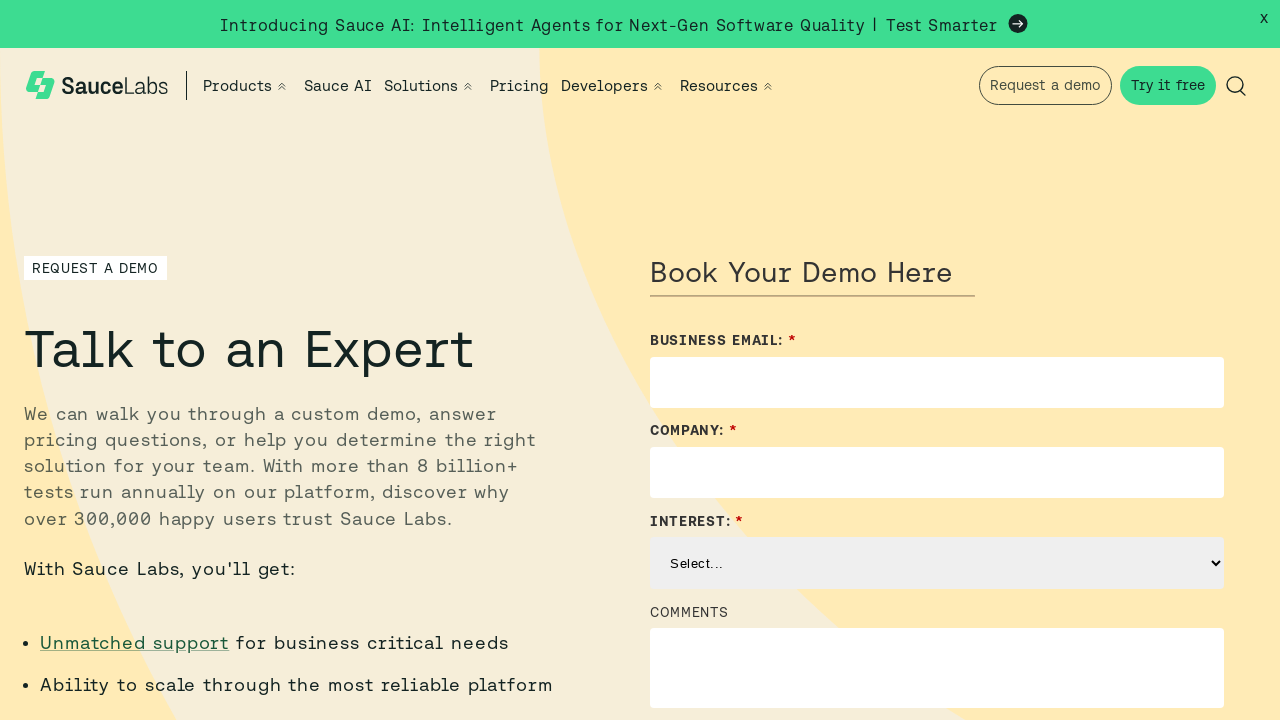

Email field became visible
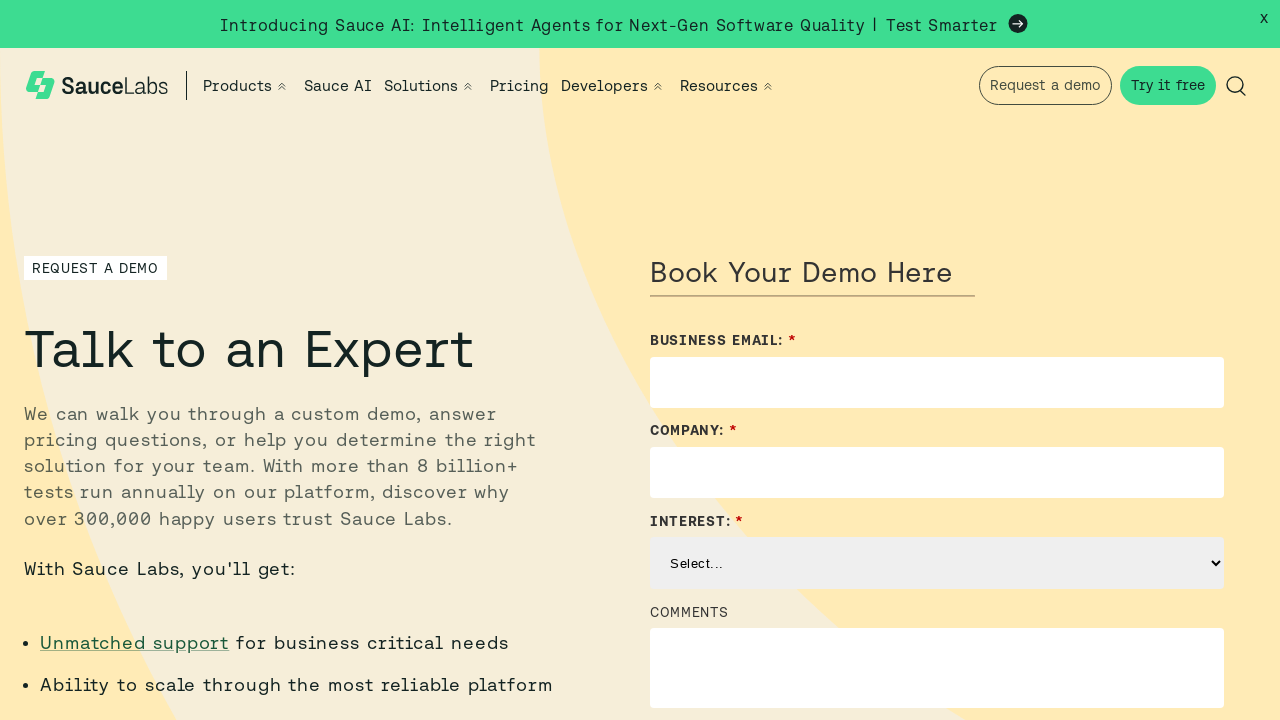

Filled email field with 'test.user@example.com' on #Email
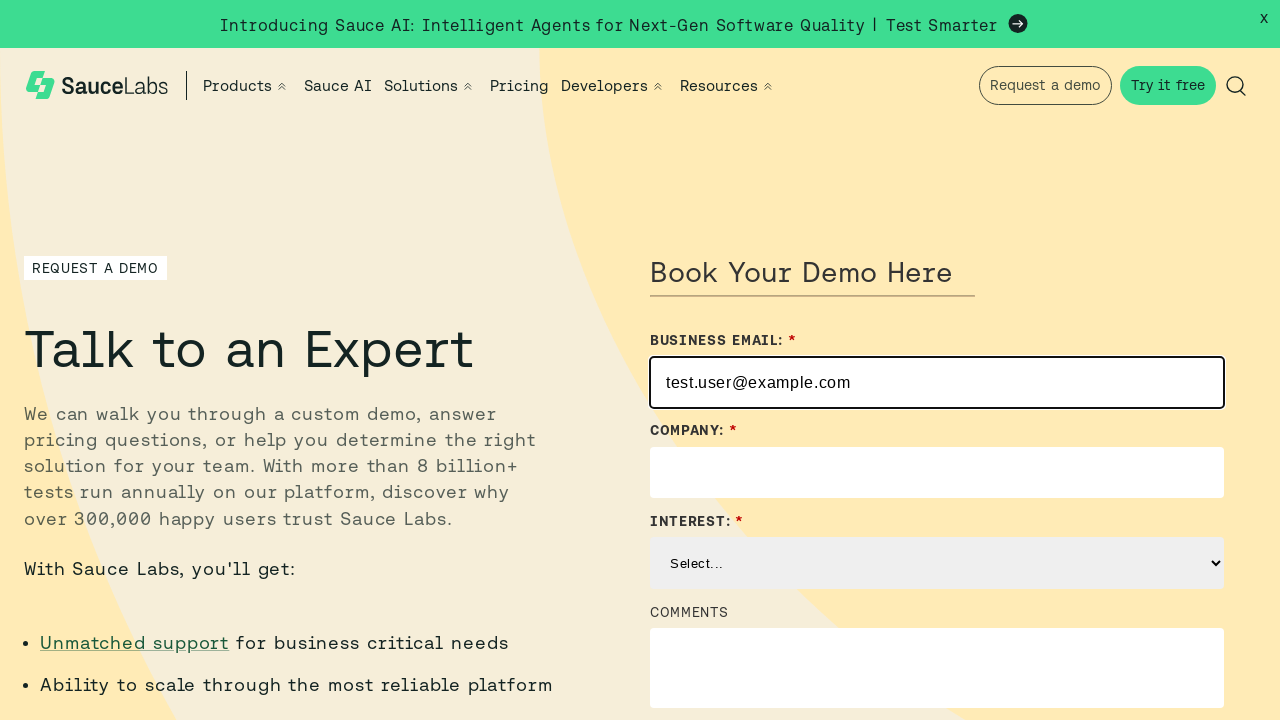

Submit button 'Let's Talk' became visible
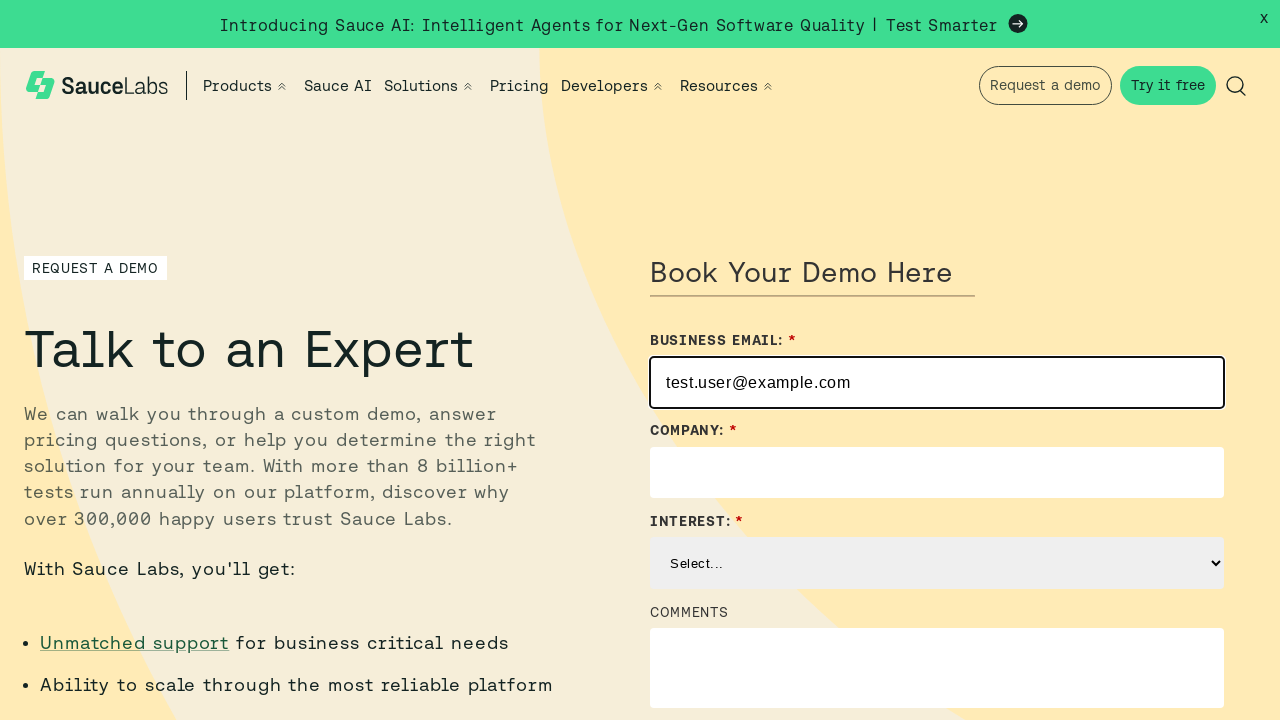

Clicked 'Let's Talk' submit button to submit the form at (696, 360) on button:has-text("Let's Talk")
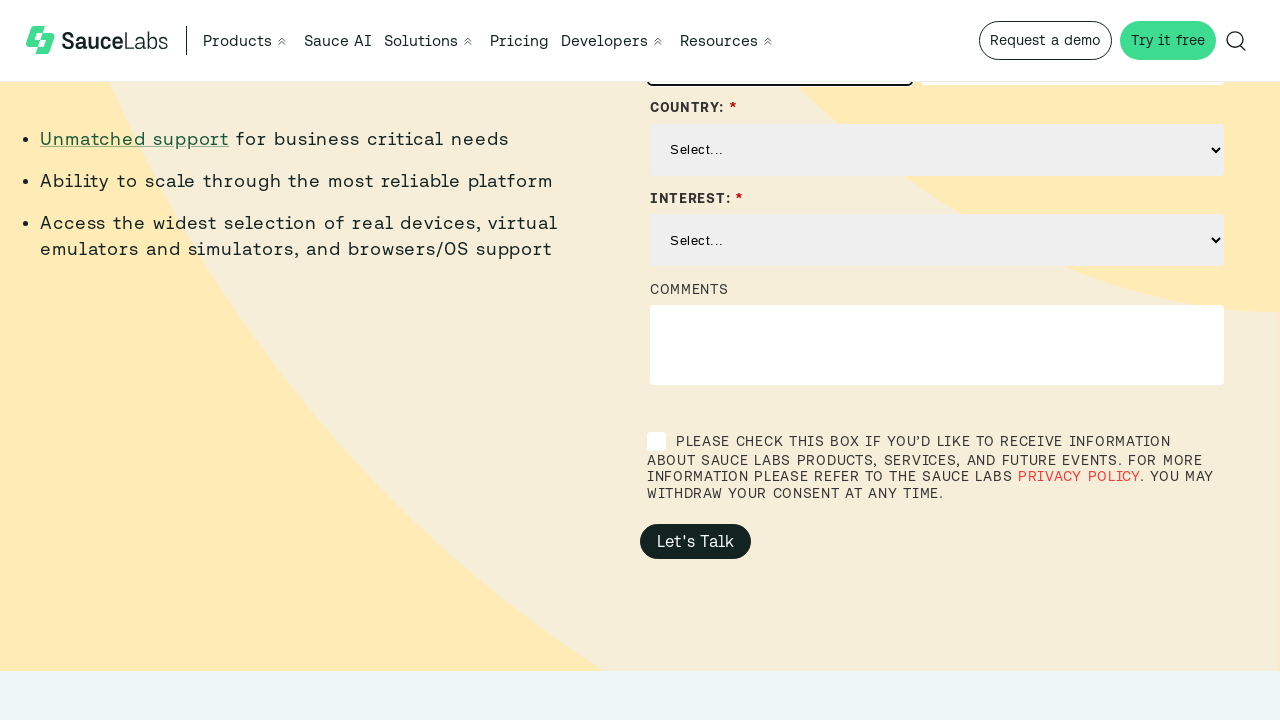

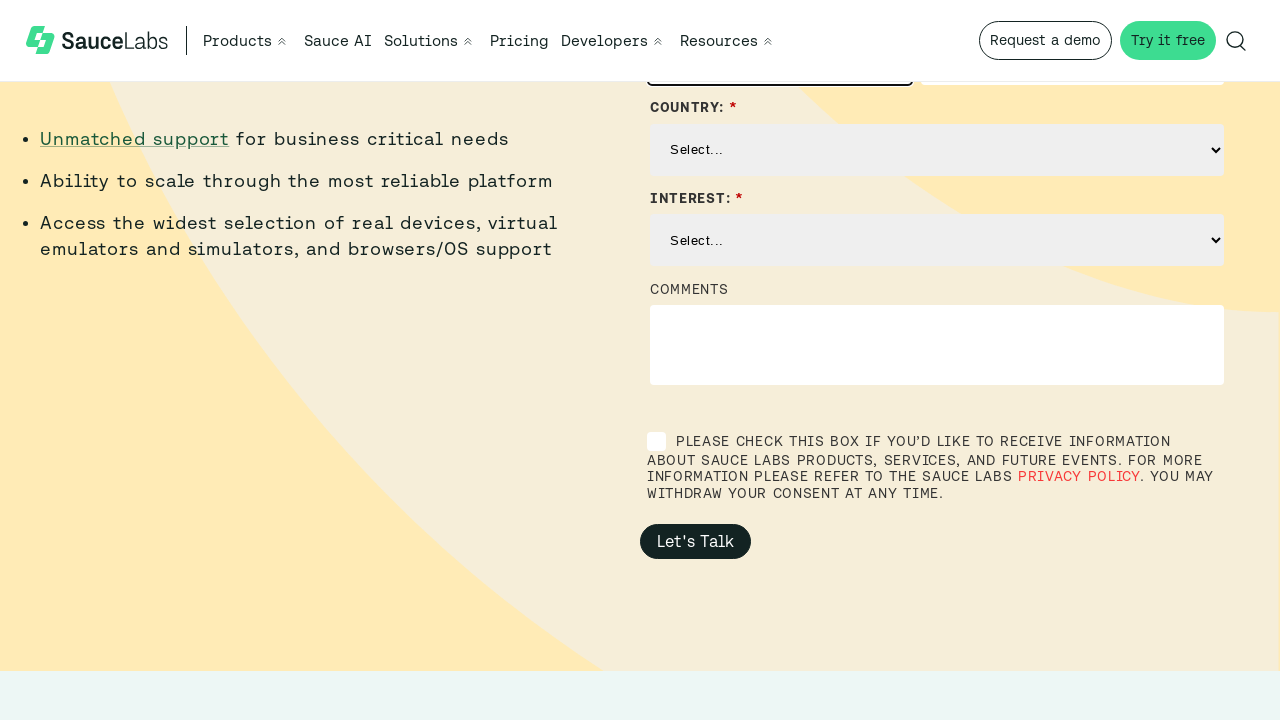